Tests dynamic loading by clicking start button and verifying Hello World text appears

Starting URL: https://automationfc.github.io/dynamic-loading/

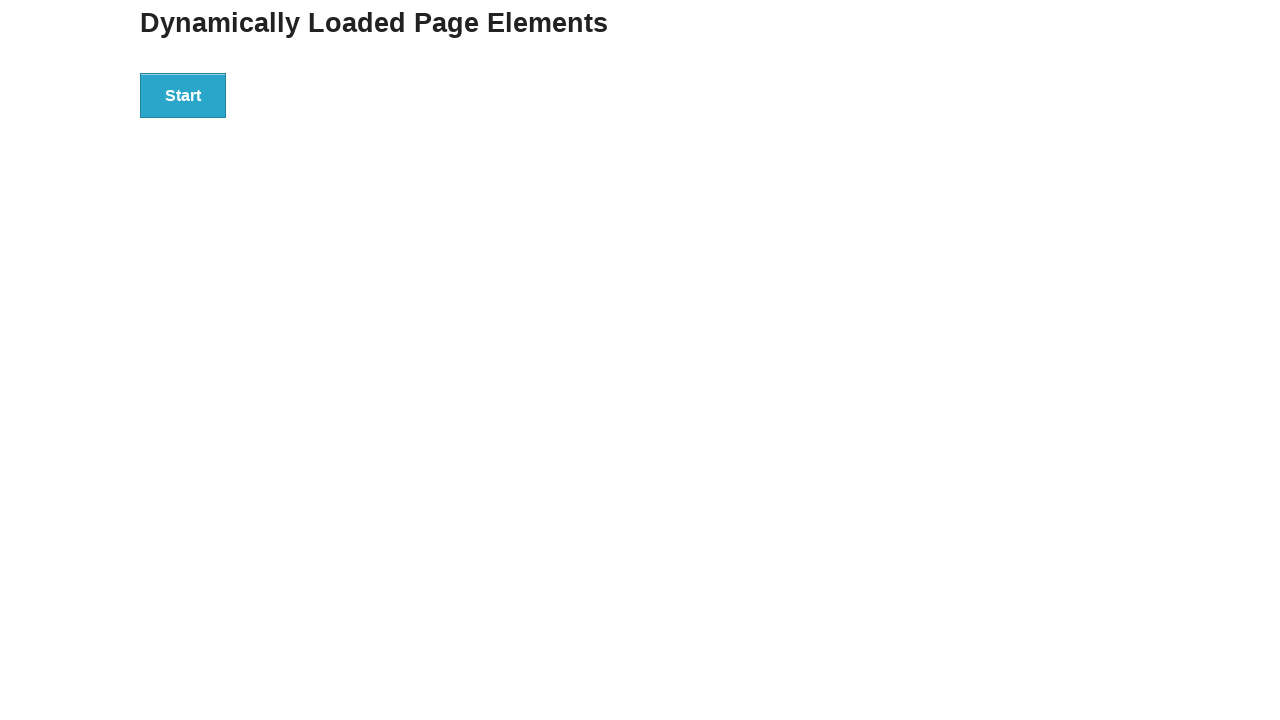

Clicked the start button to initiate dynamic loading at (183, 95) on div#start button
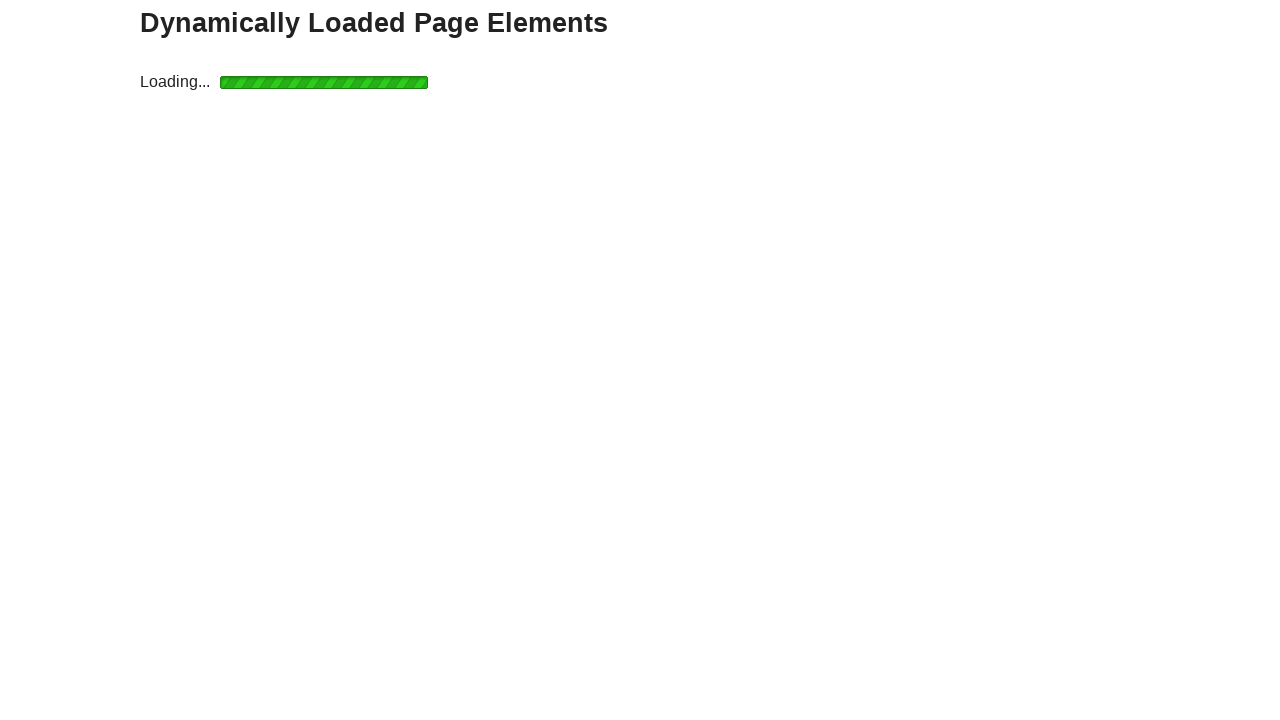

Hello World text appeared after dynamic loading completed
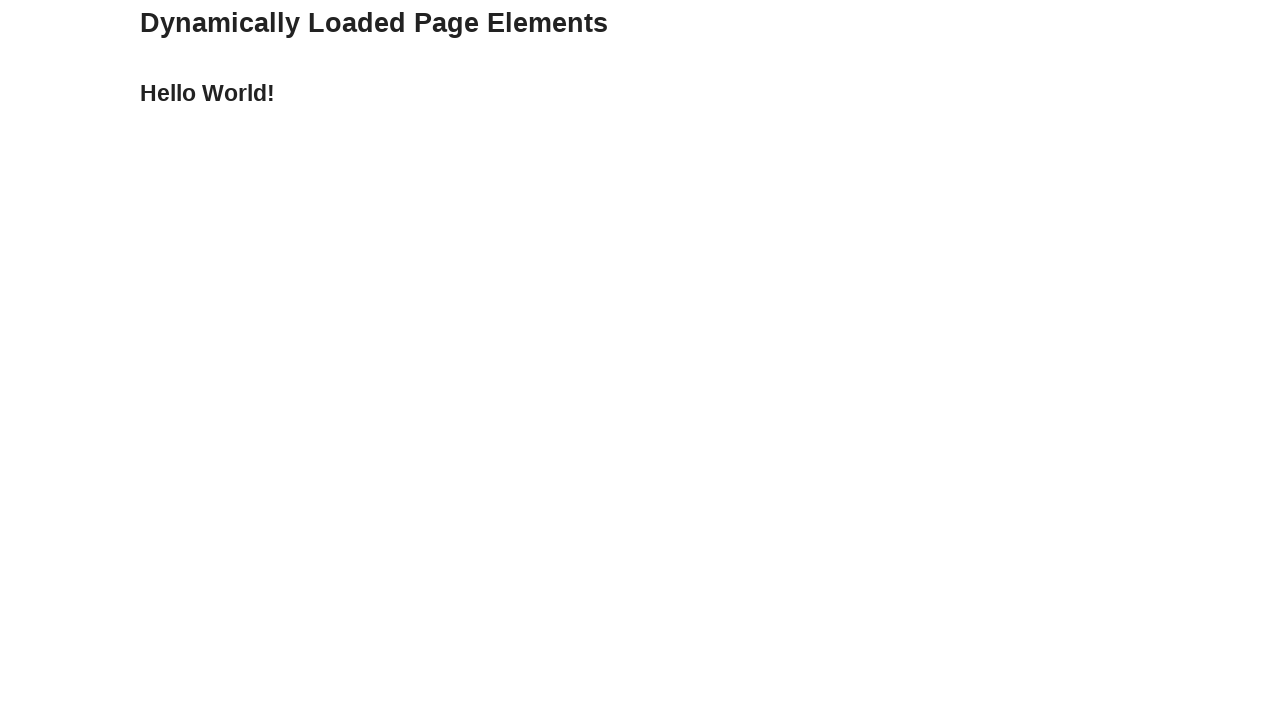

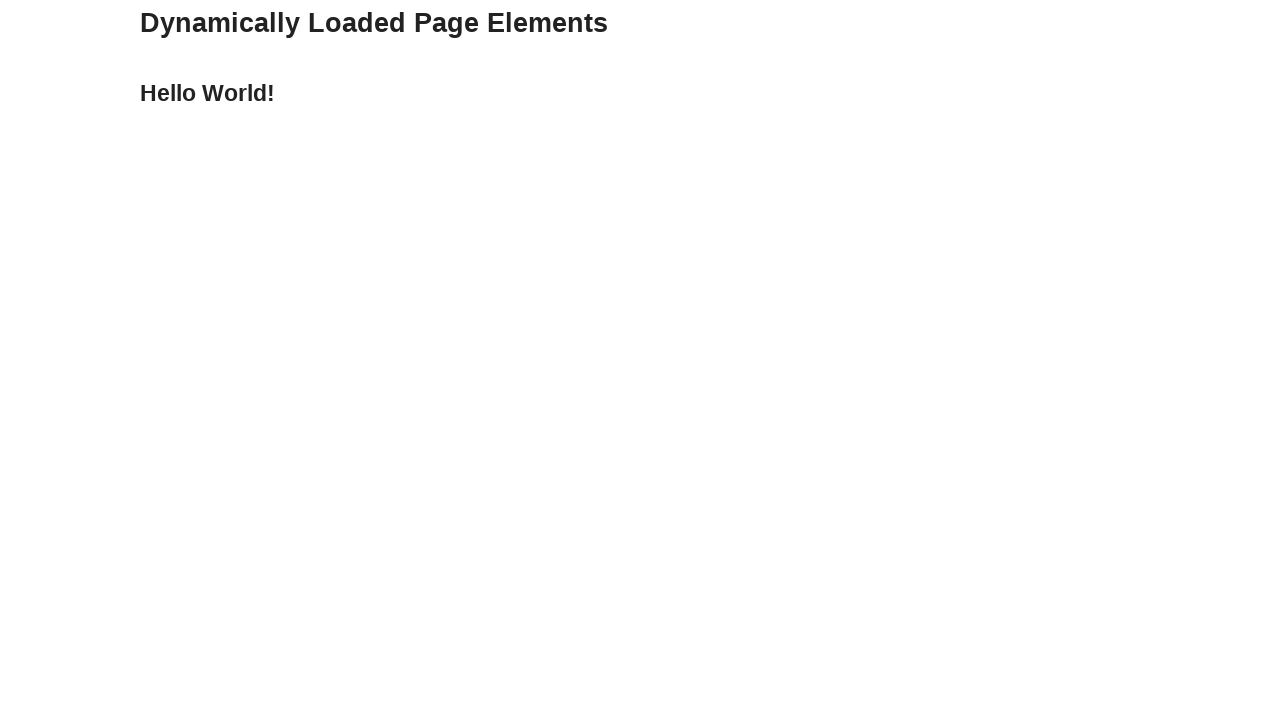